Tests password generator by entering master password "qwe123" and site name "google.com", clicking generate, and verifying the generated password

Starting URL: http://angel.net/~nic/passwd.current.html

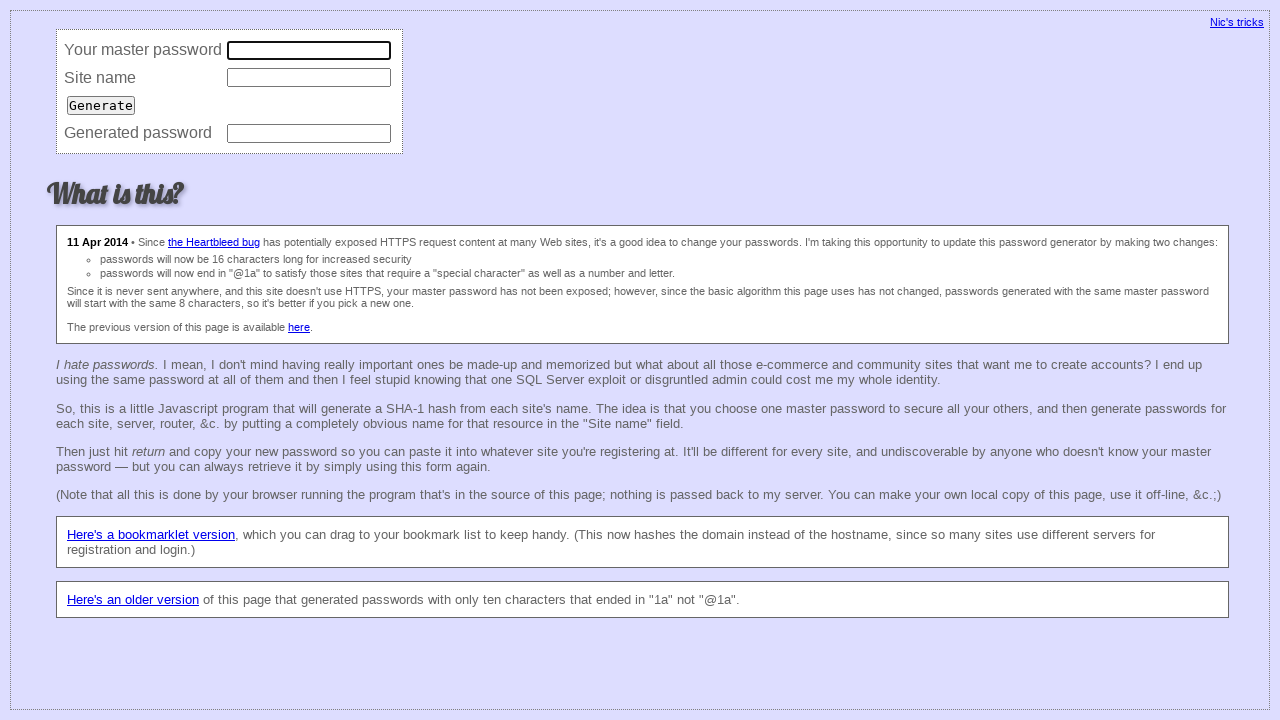

Filled master password field with 'qwe123' on input[name='master']
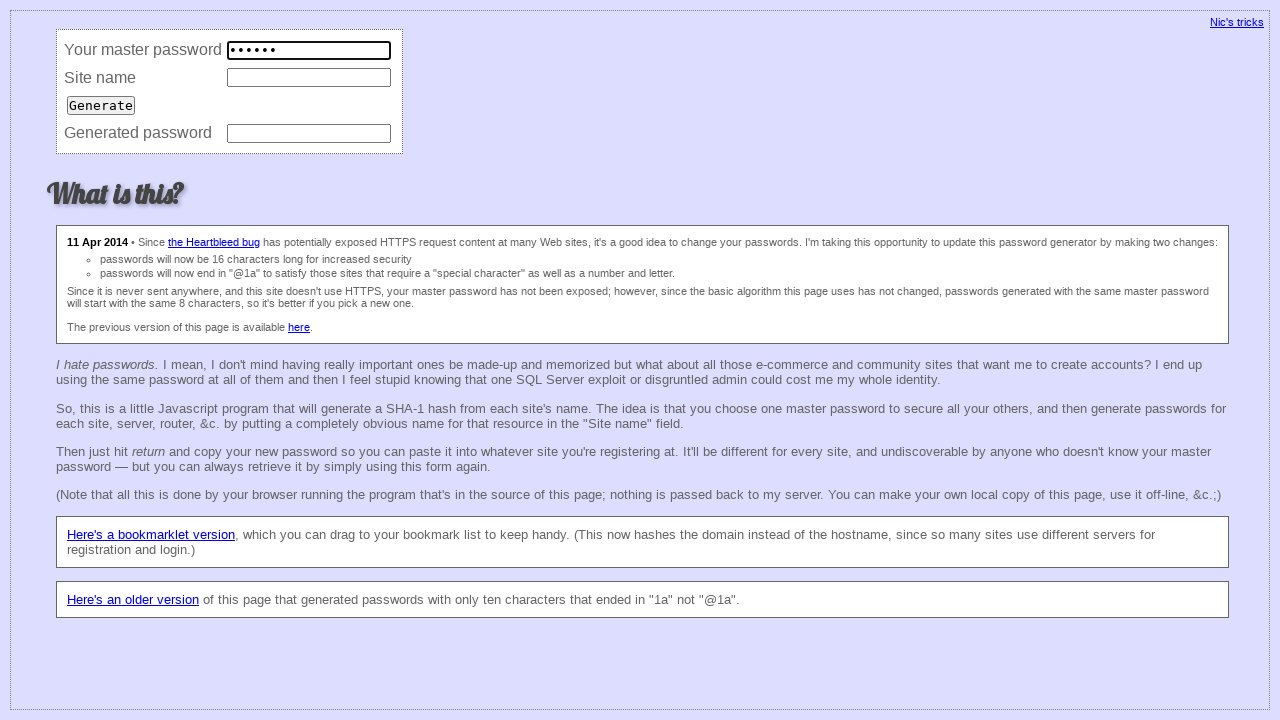

Filled site name field with 'google.com' on input[name='site']
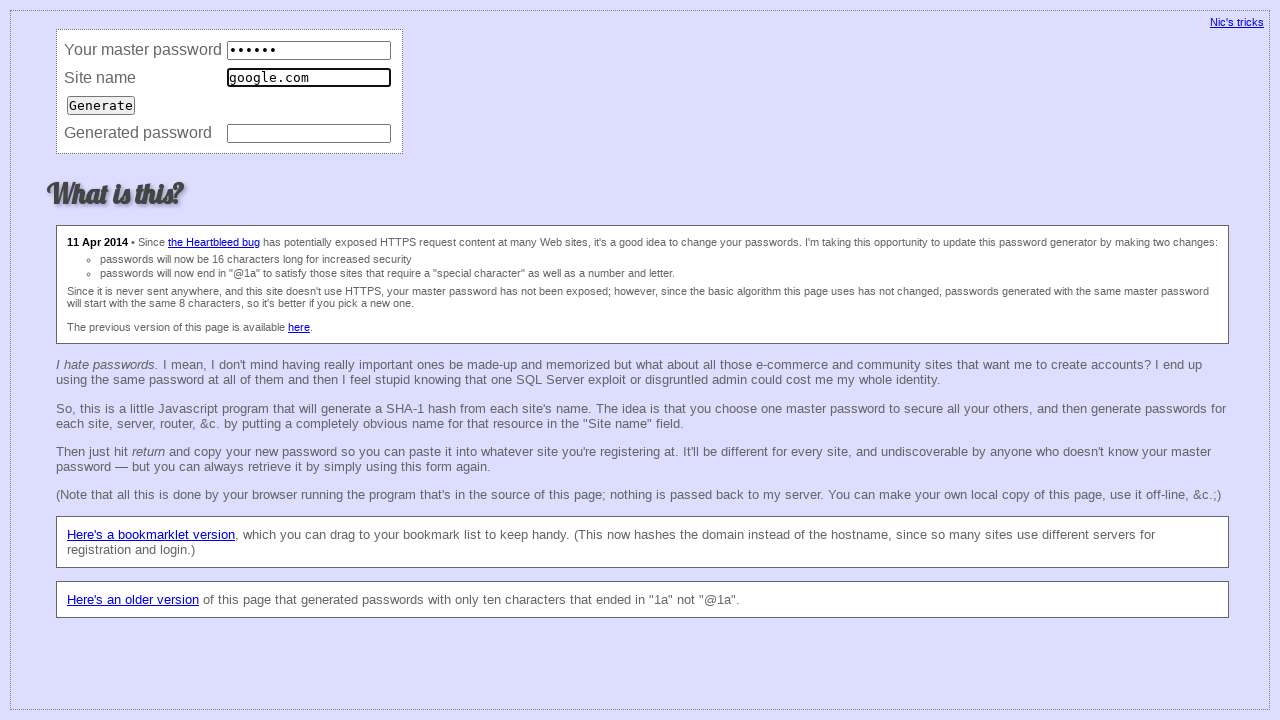

Clicked Generate button to create password at (101, 105) on input[value='Generate']
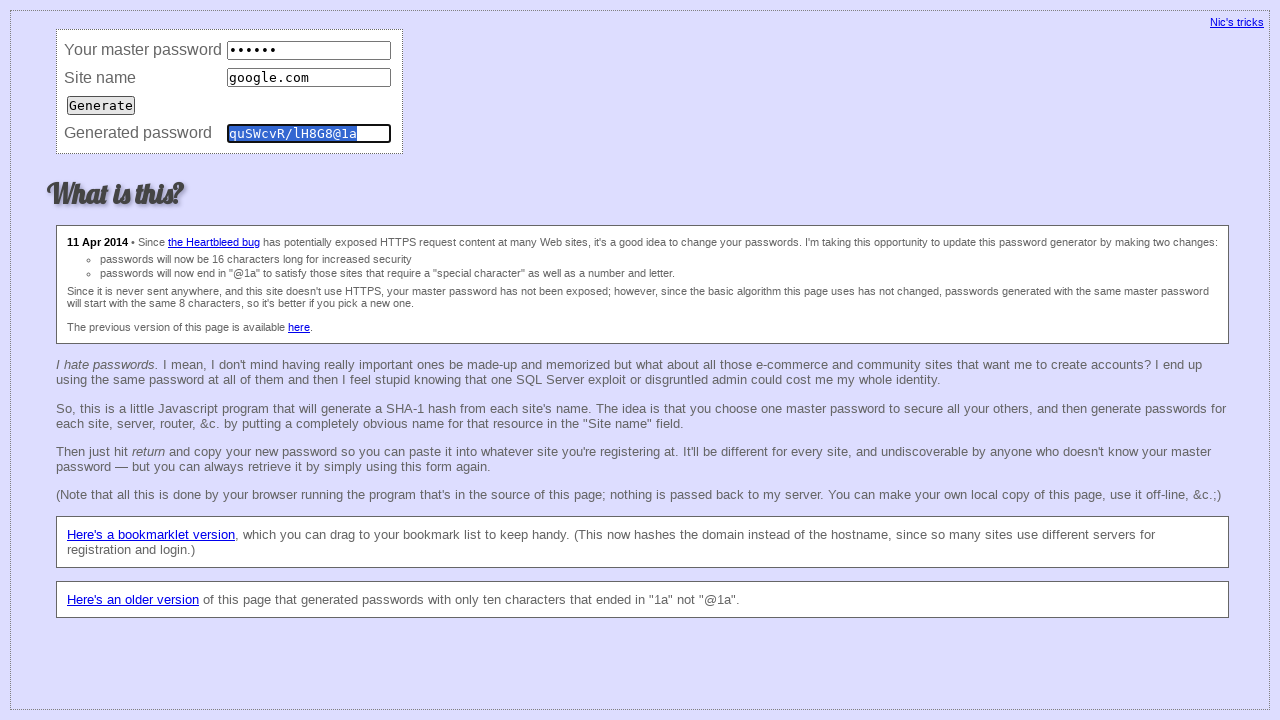

Verified generated password matches expected value 'quSWcvR/lH8G8@1a'
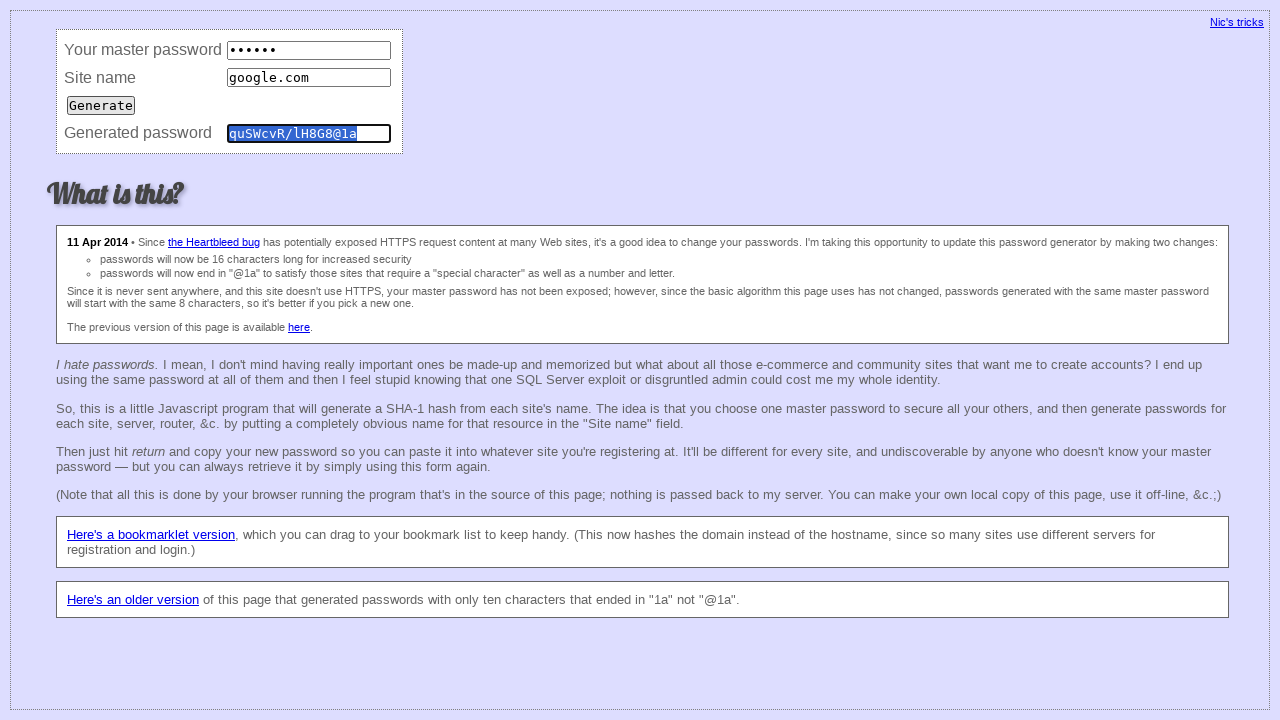

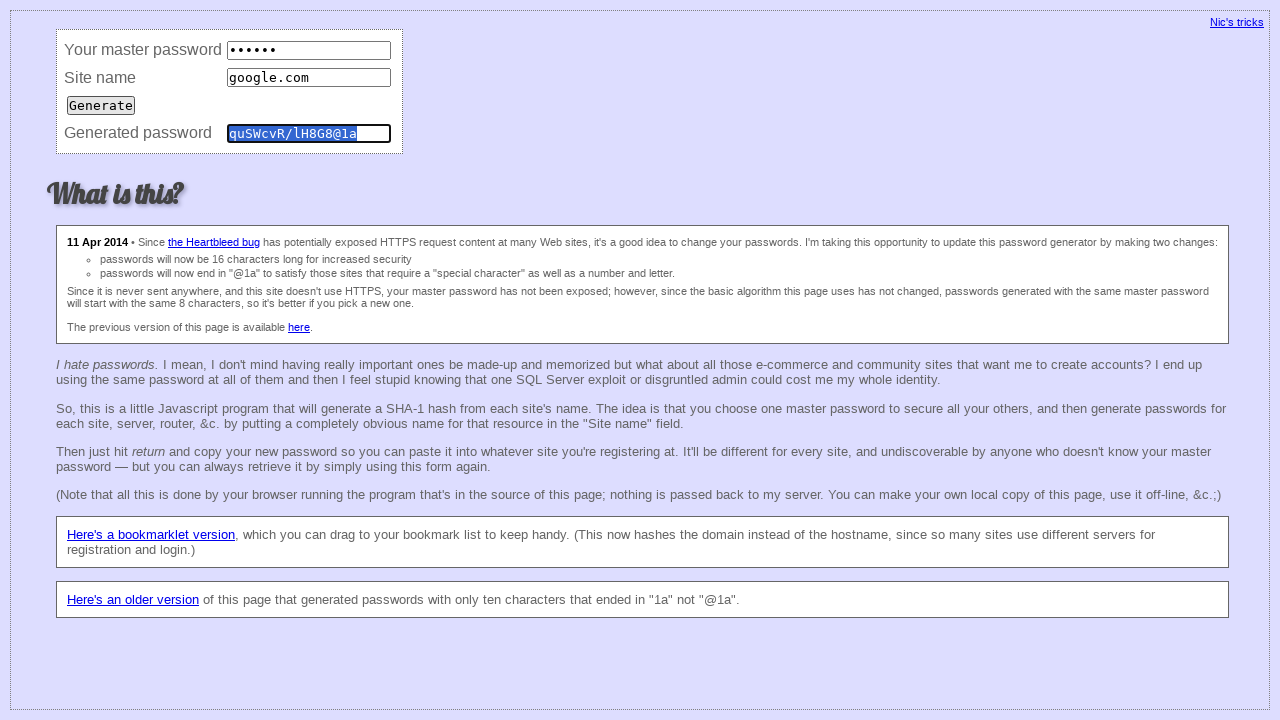